Fills out and submits a form with first name, last name, and email fields

Starting URL: https://secure-retreat-92358.herokuapp.com/

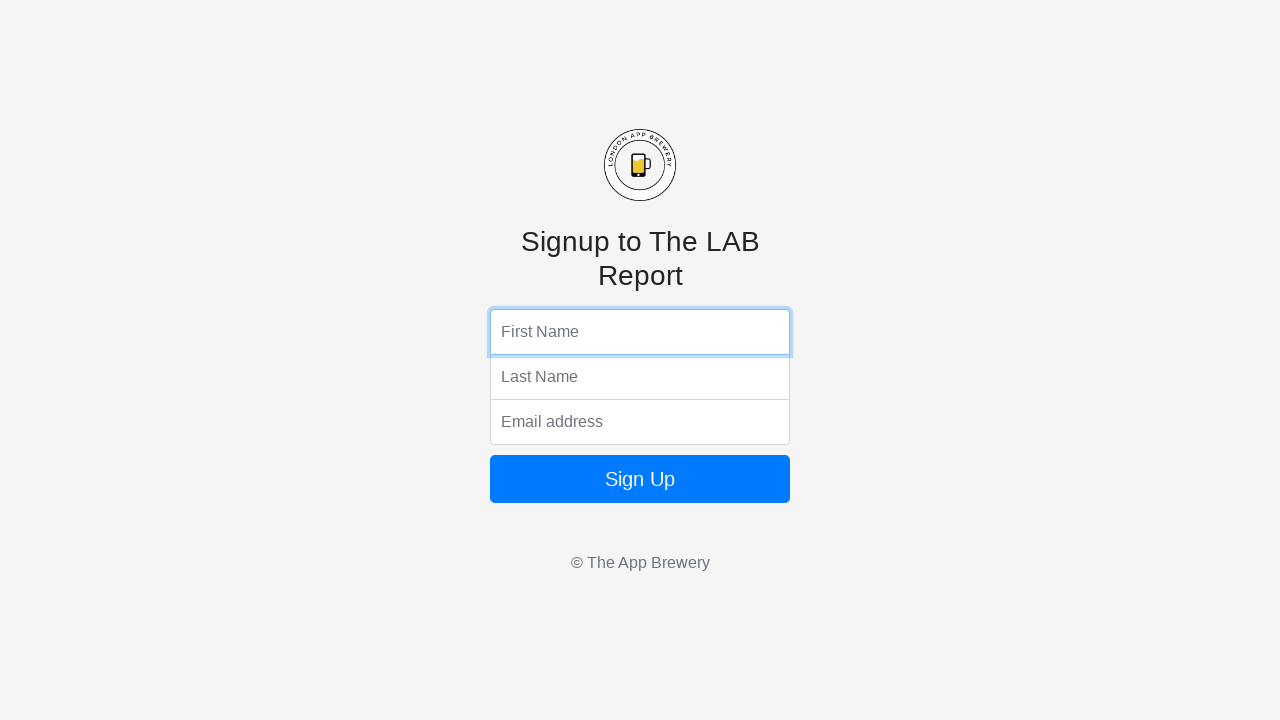

Filled first name field with 'Domin' on input[name='fName']
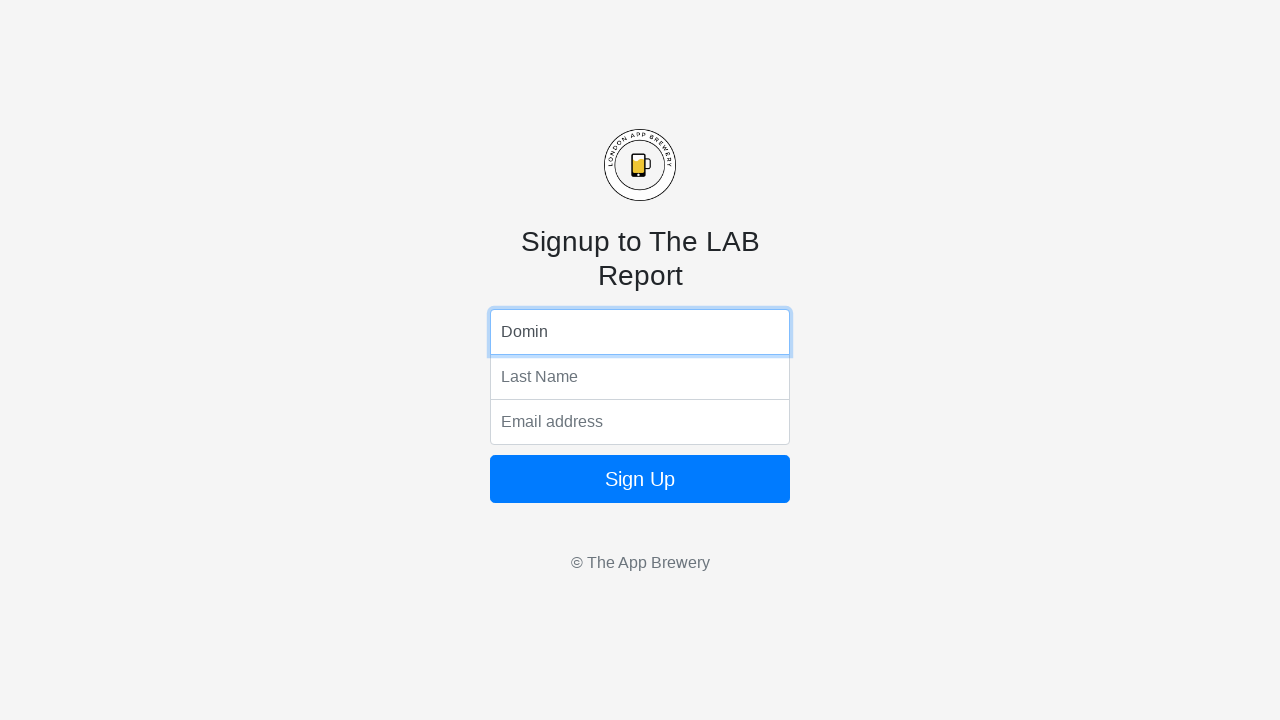

Filled last name field with 'Domin' on input[name='lName']
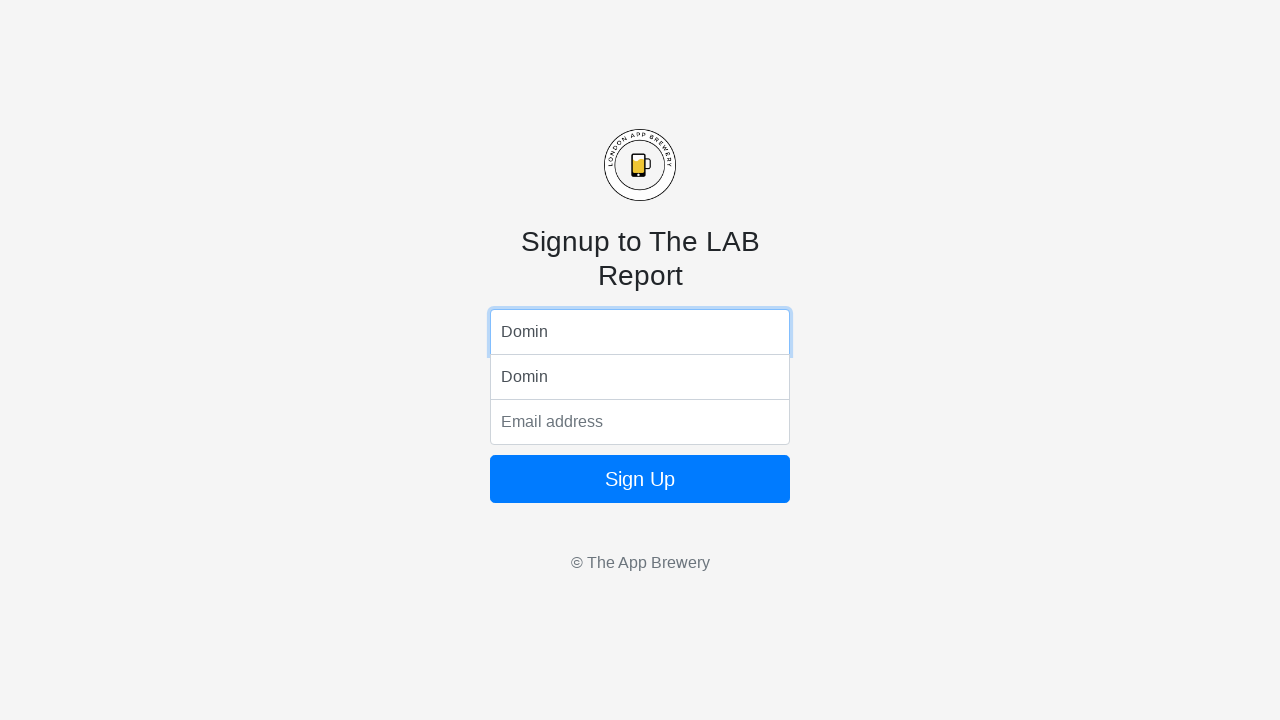

Filled email field with 'xyz@gmail.com' on input[name='email']
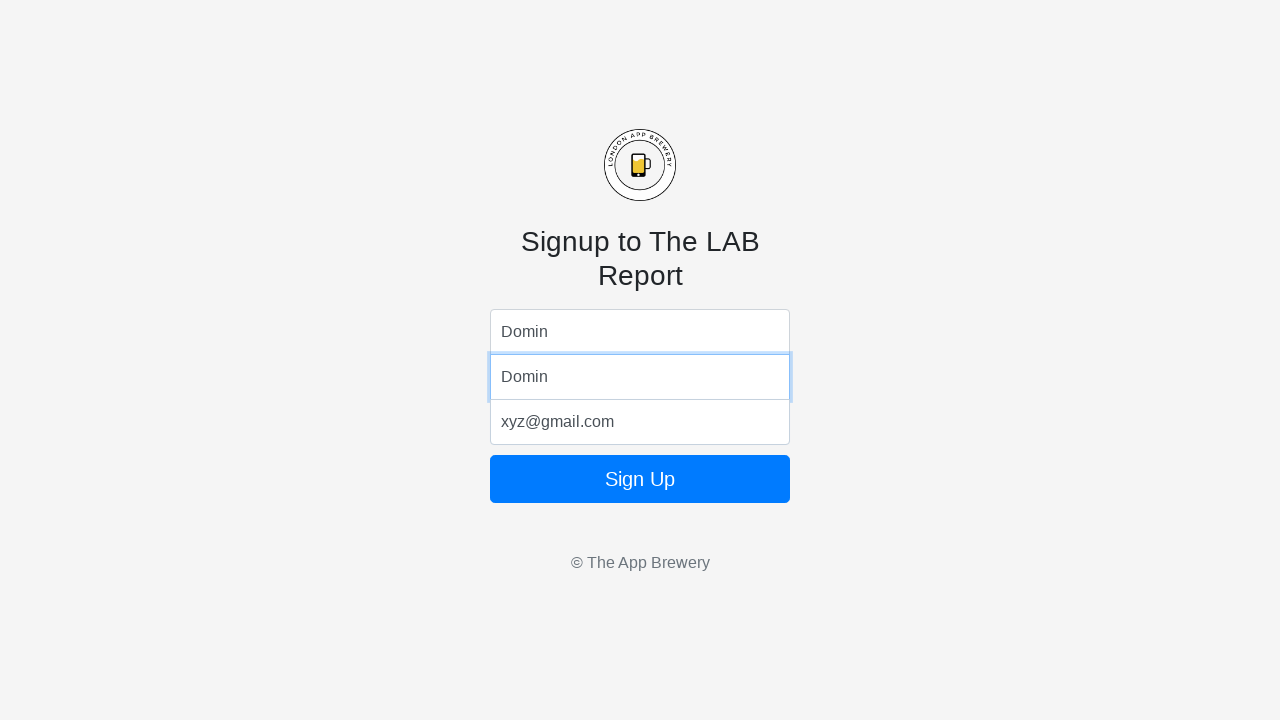

Clicked form submit button at (640, 479) on form button
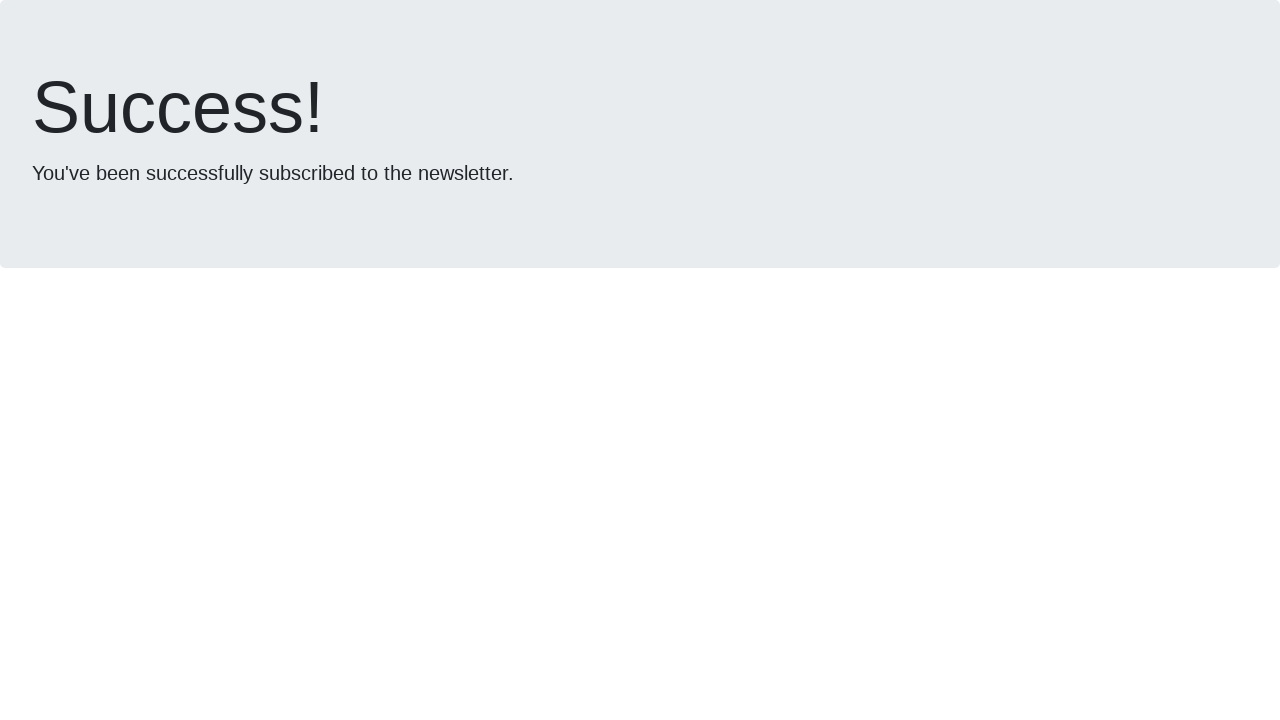

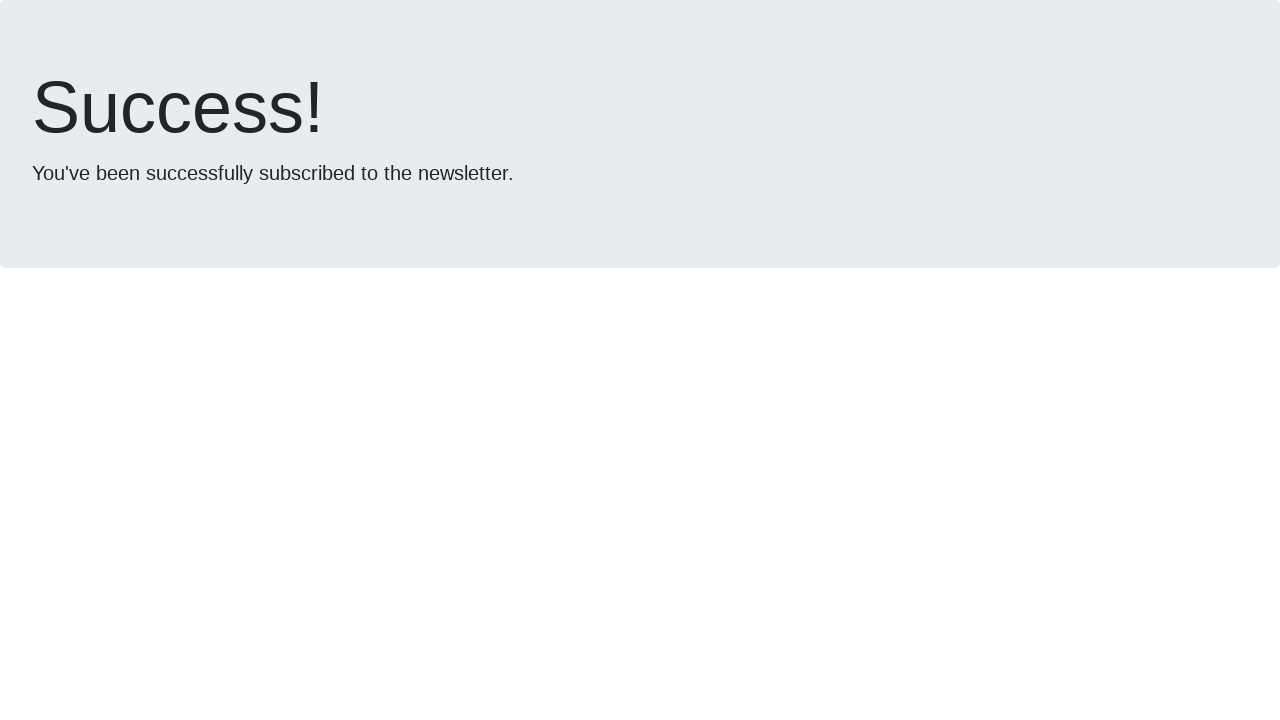